Tests ascending order sorting on a data table without attributes by clicking the header column and verifying the dues column is sorted in ascending order

Starting URL: http://the-internet.herokuapp.com/tables

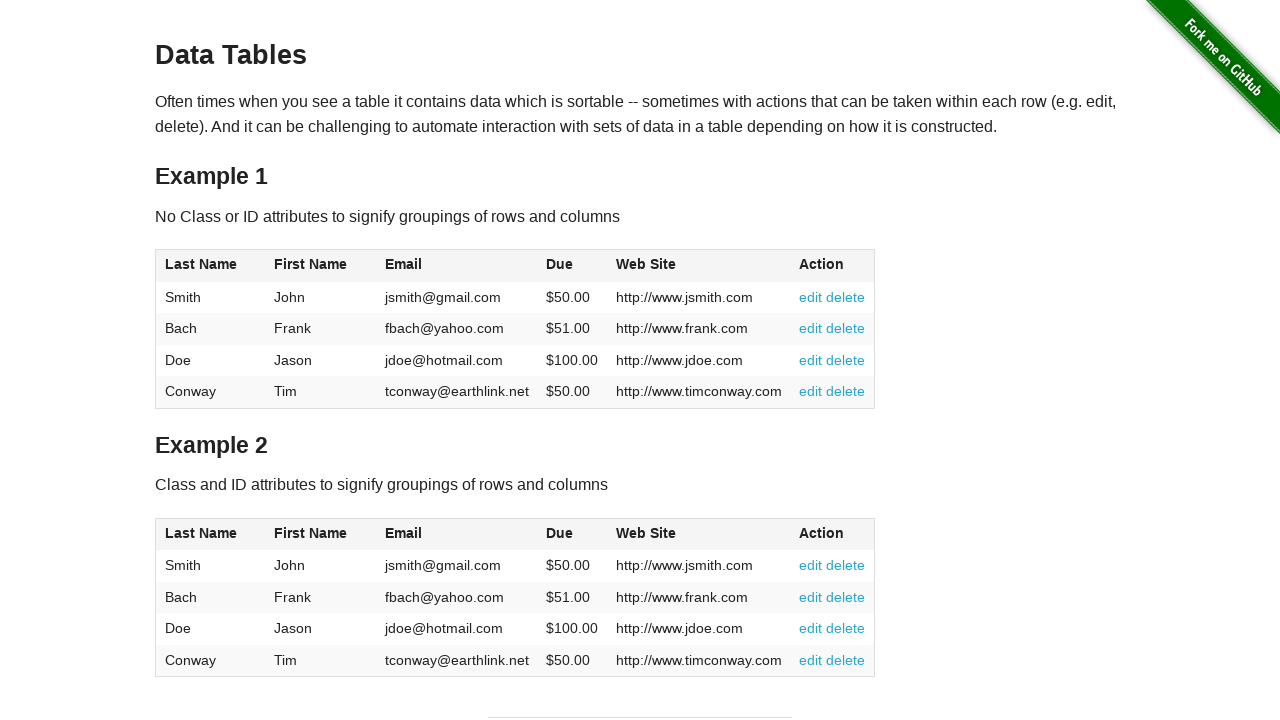

Navigated to the data table page
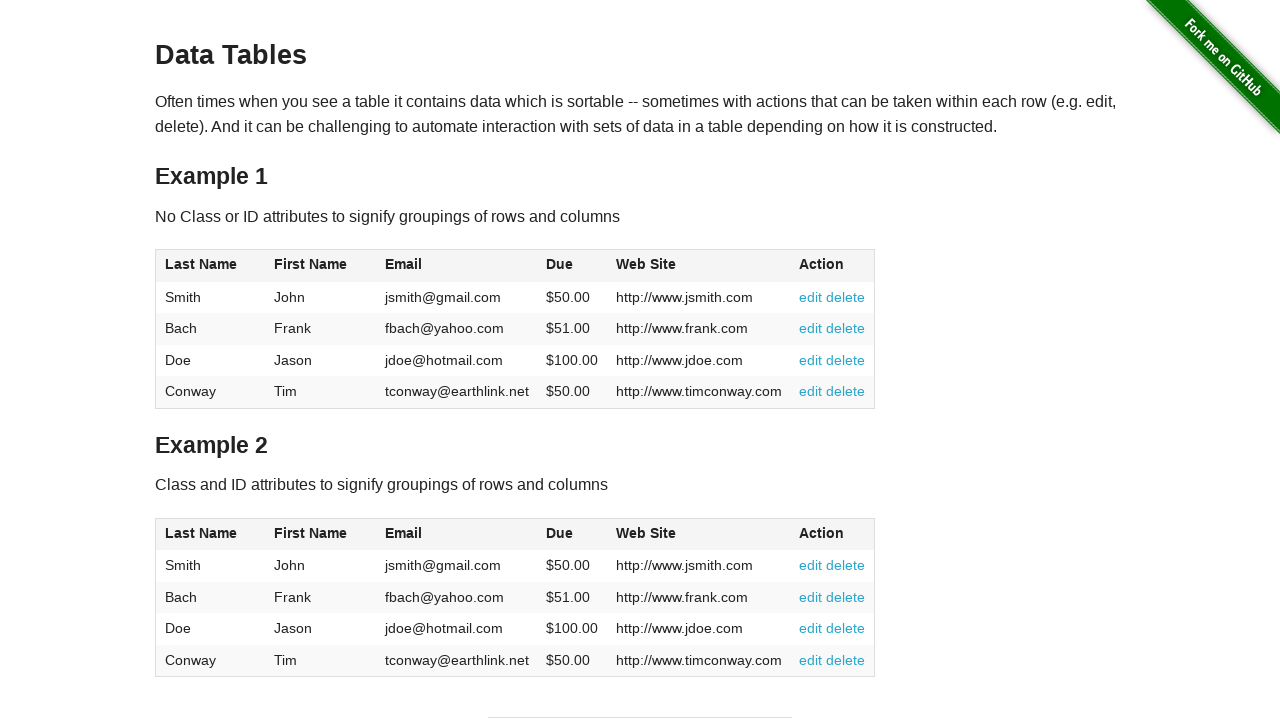

Clicked the Due column header to sort in ascending order at (572, 266) on #table1 thead tr th:nth-of-type(4)
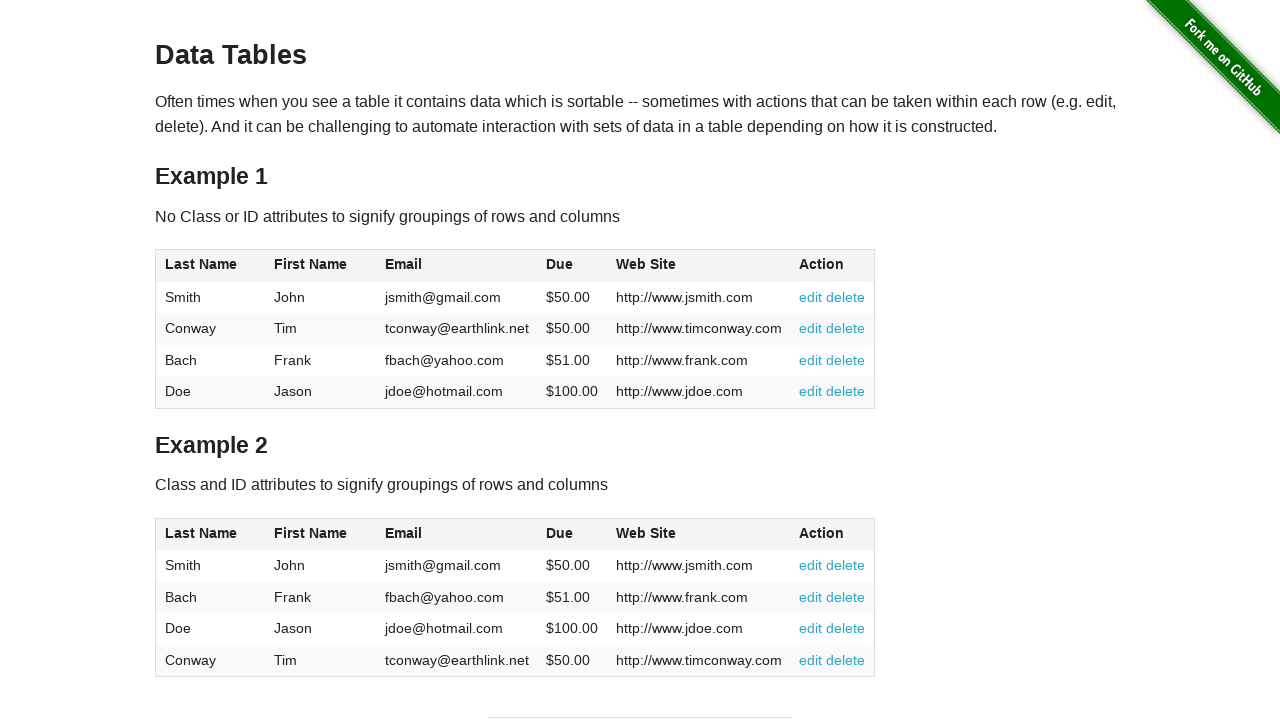

Verified that the table sorted and the Due column is displayed
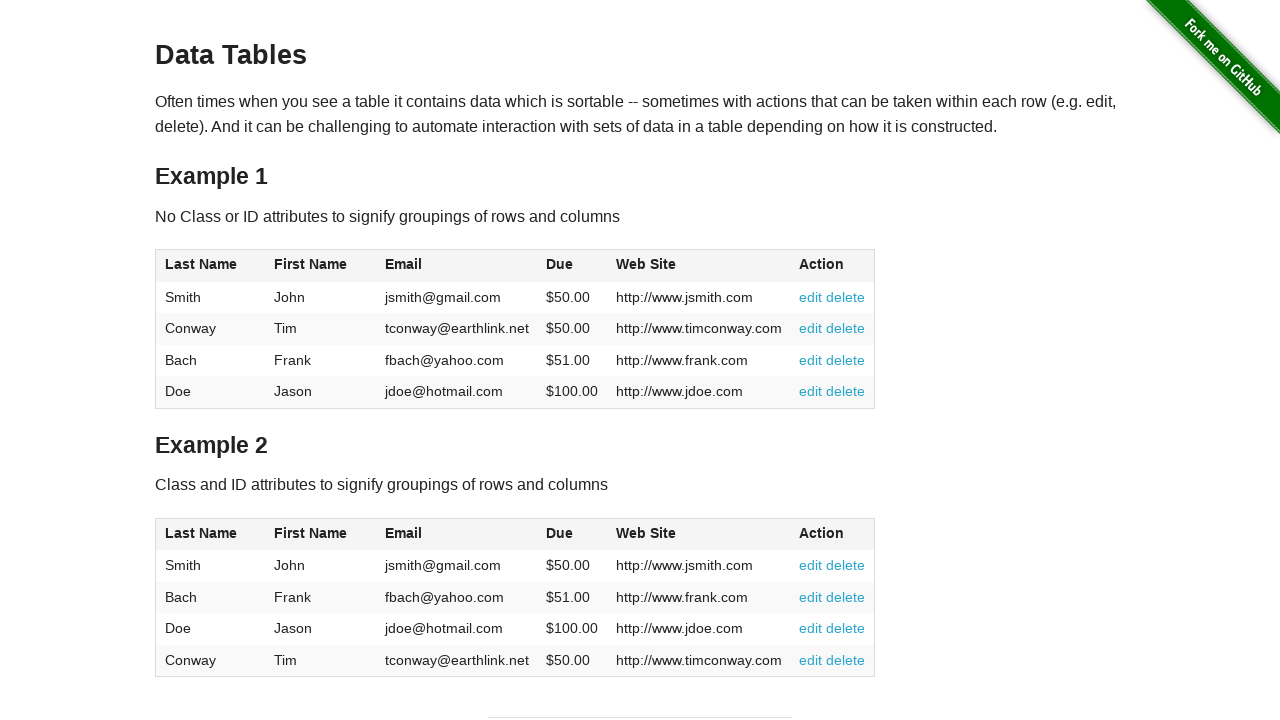

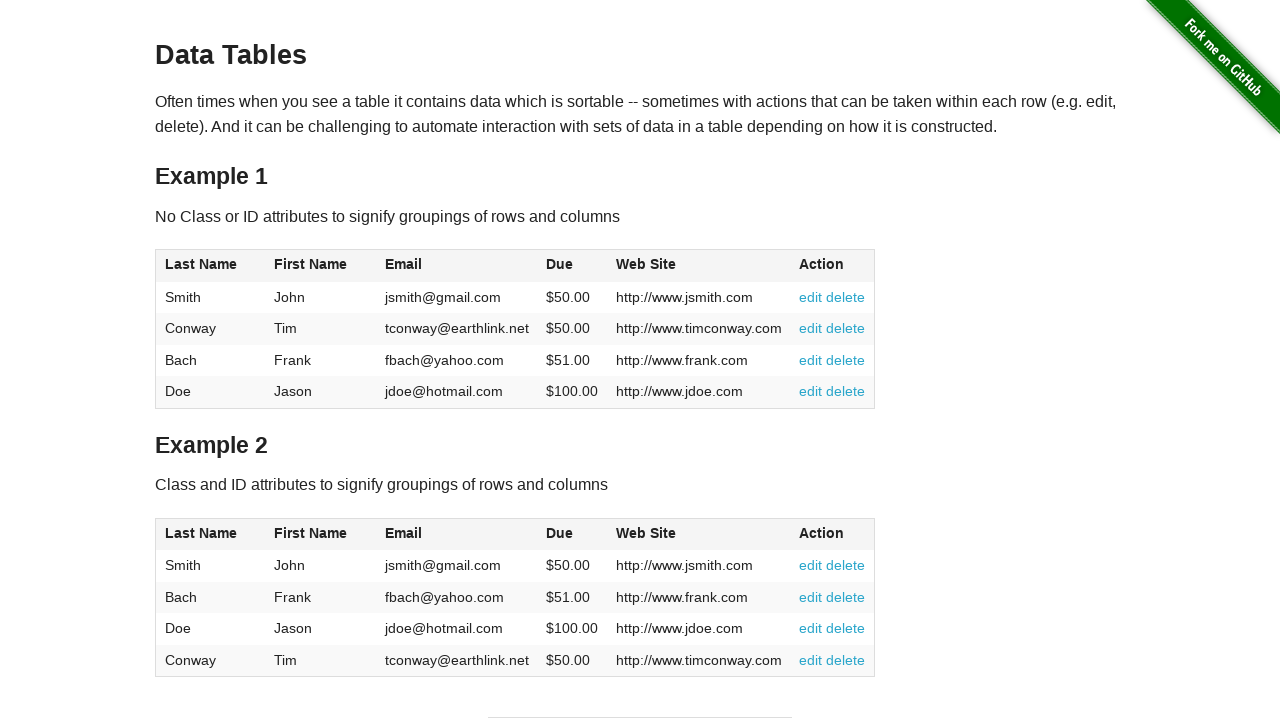